Tests searching for a non-existing term ("basculho") on the blog and verifies that the "no results found" message is displayed correctly.

Starting URL: https://blogdoagi.com.br/

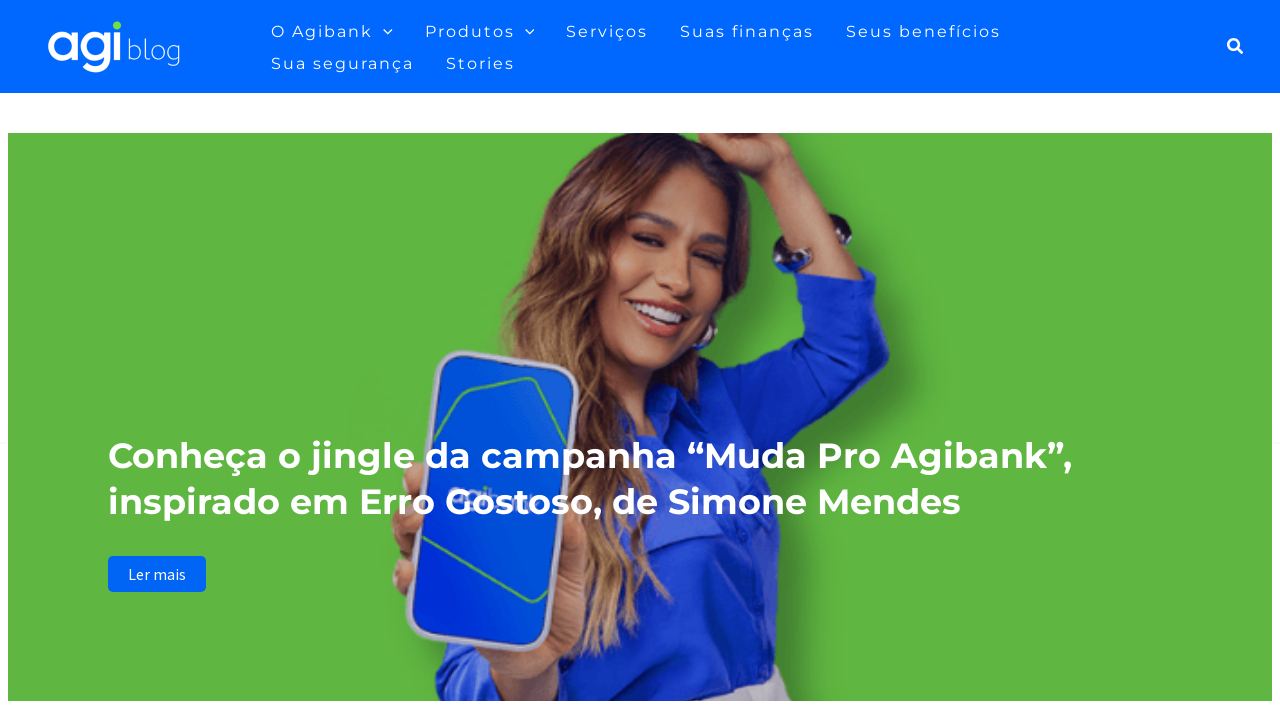

Clicked search icon to open search field at (1236, 46) on xpath=//*[@id="ast-desktop-header"]/div[1]/div/div/div/div[3]/div[2]/div/div/a
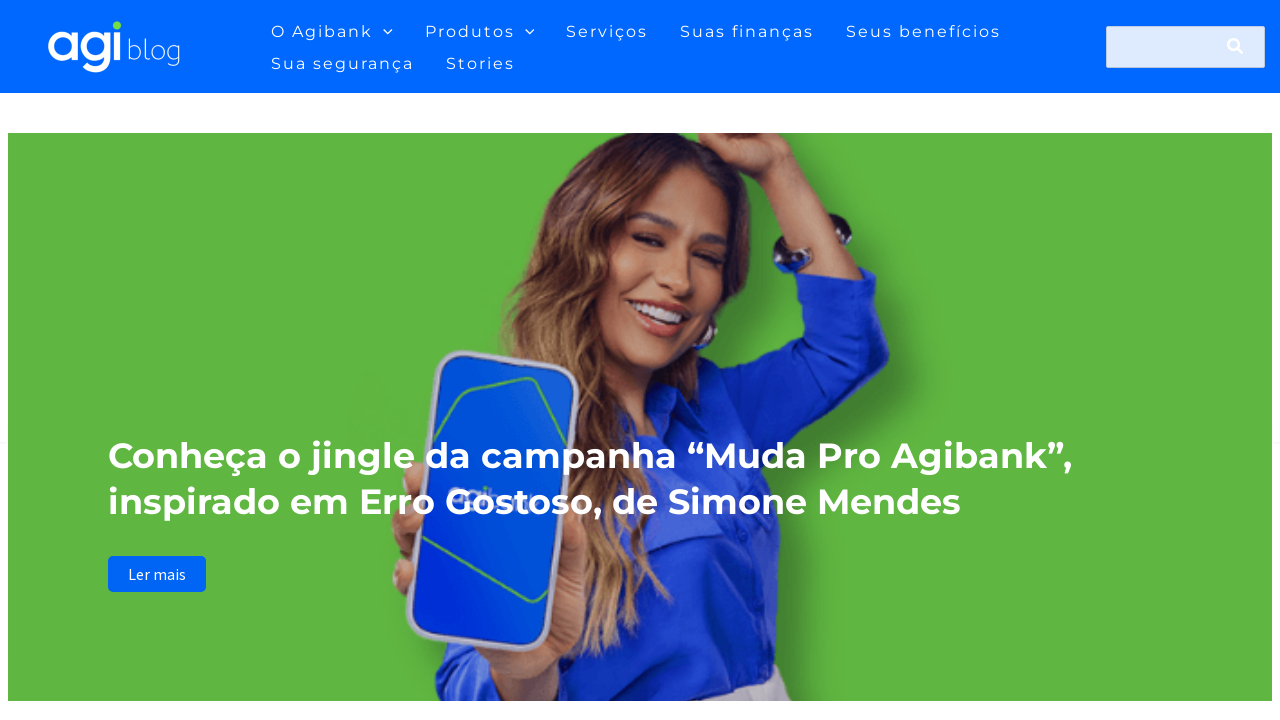

Search field loaded and is visible
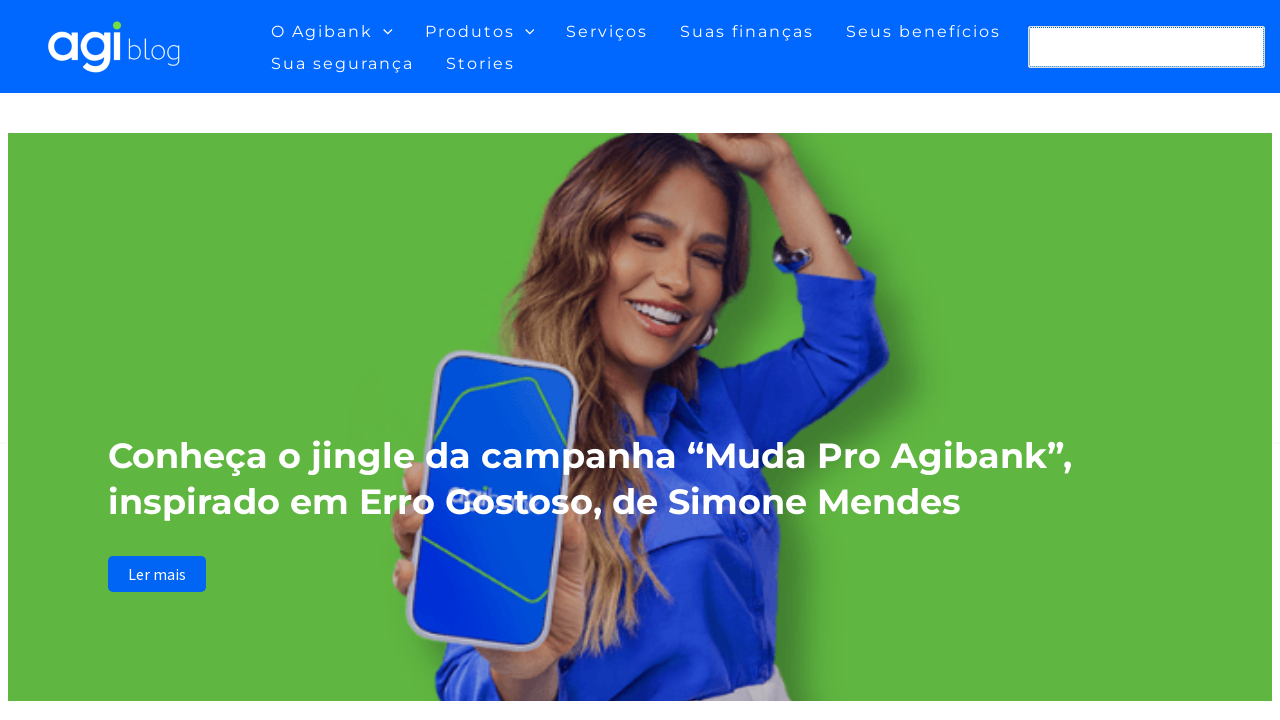

Entered non-existing term 'basculho' in search field on //*[@id="search-field"]
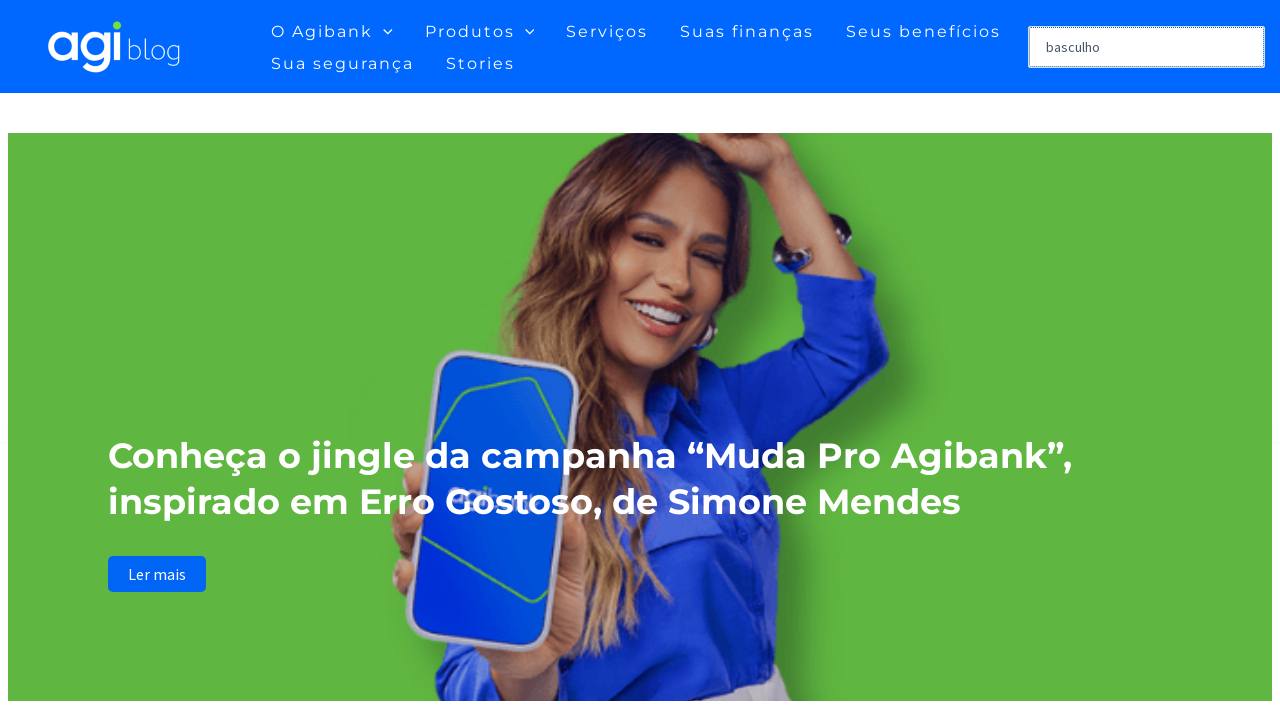

Submitted search form by pressing Enter on //*[@id="search-field"]
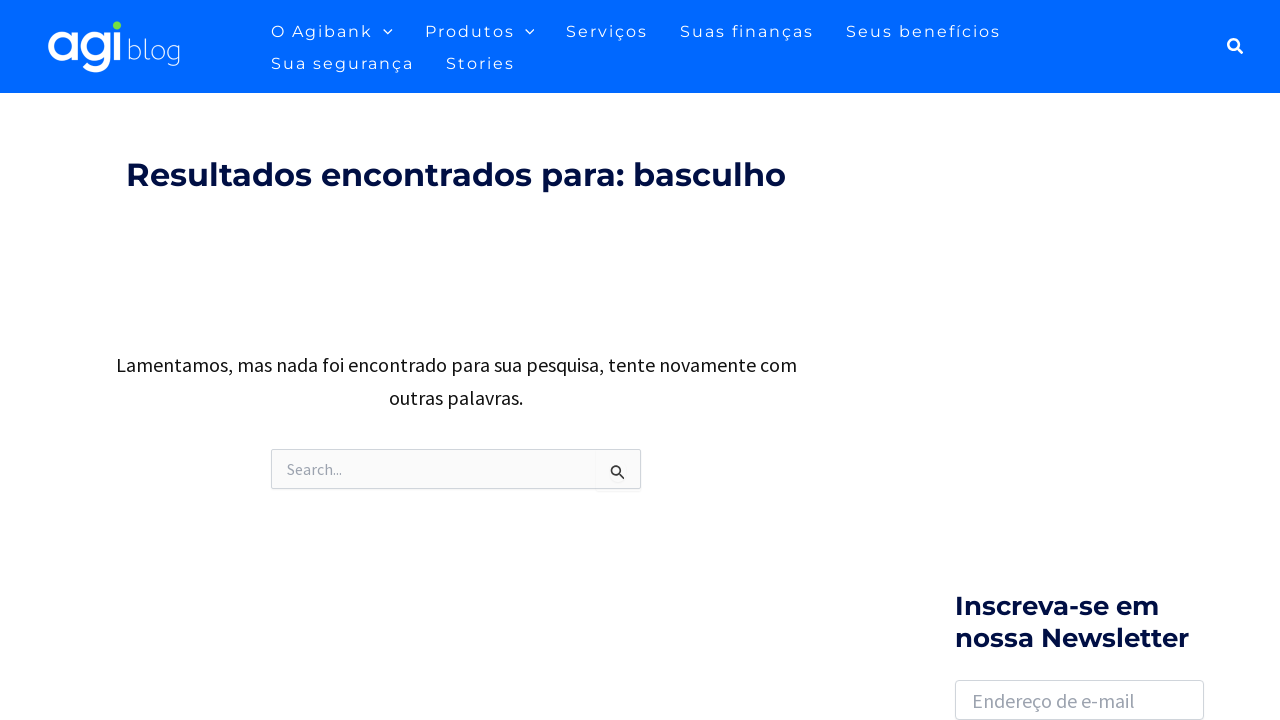

No results found message appeared on the page
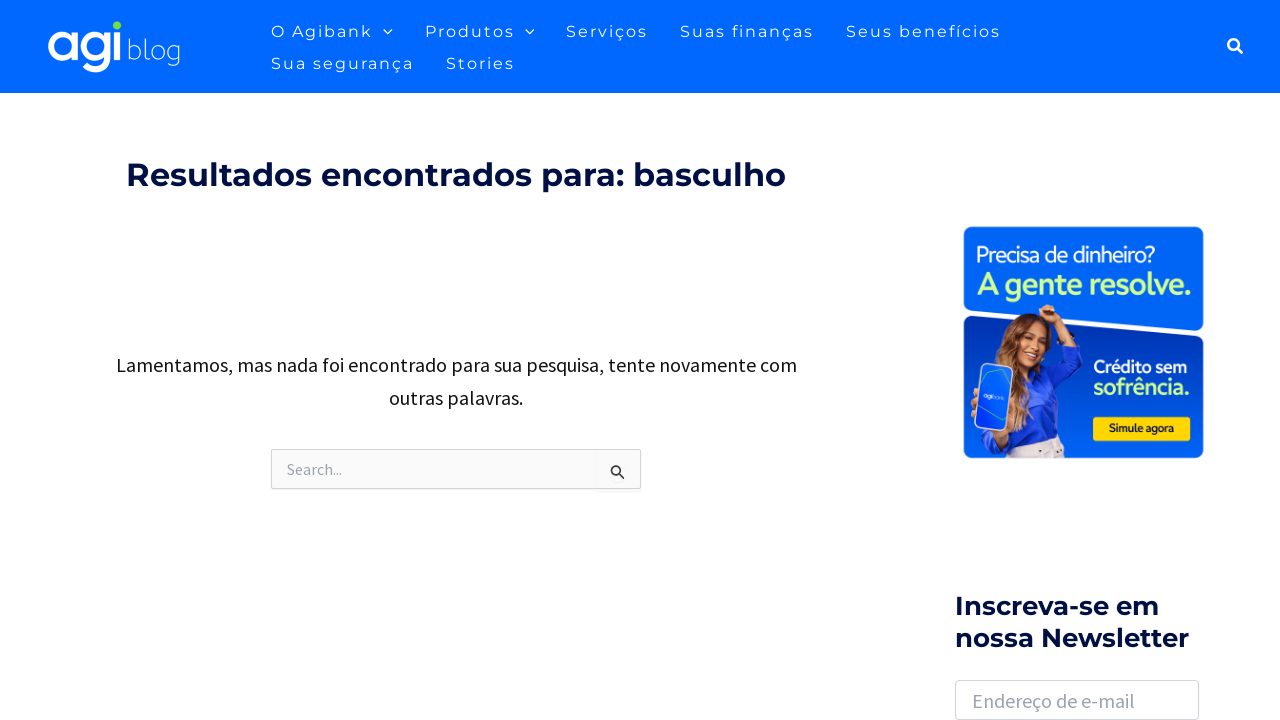

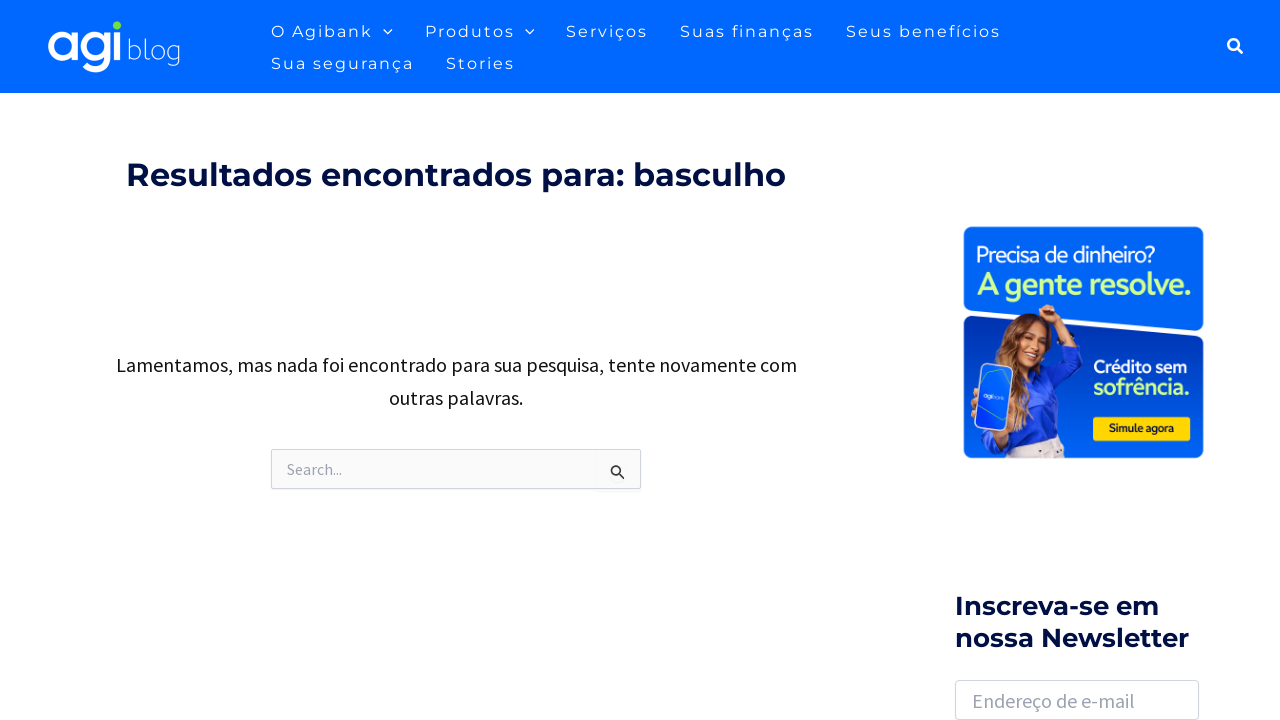